Tests file upload functionality by uploading a file to a form and verifying the uploaded filename is displayed correctly

Starting URL: http://the-internet.herokuapp.com/upload

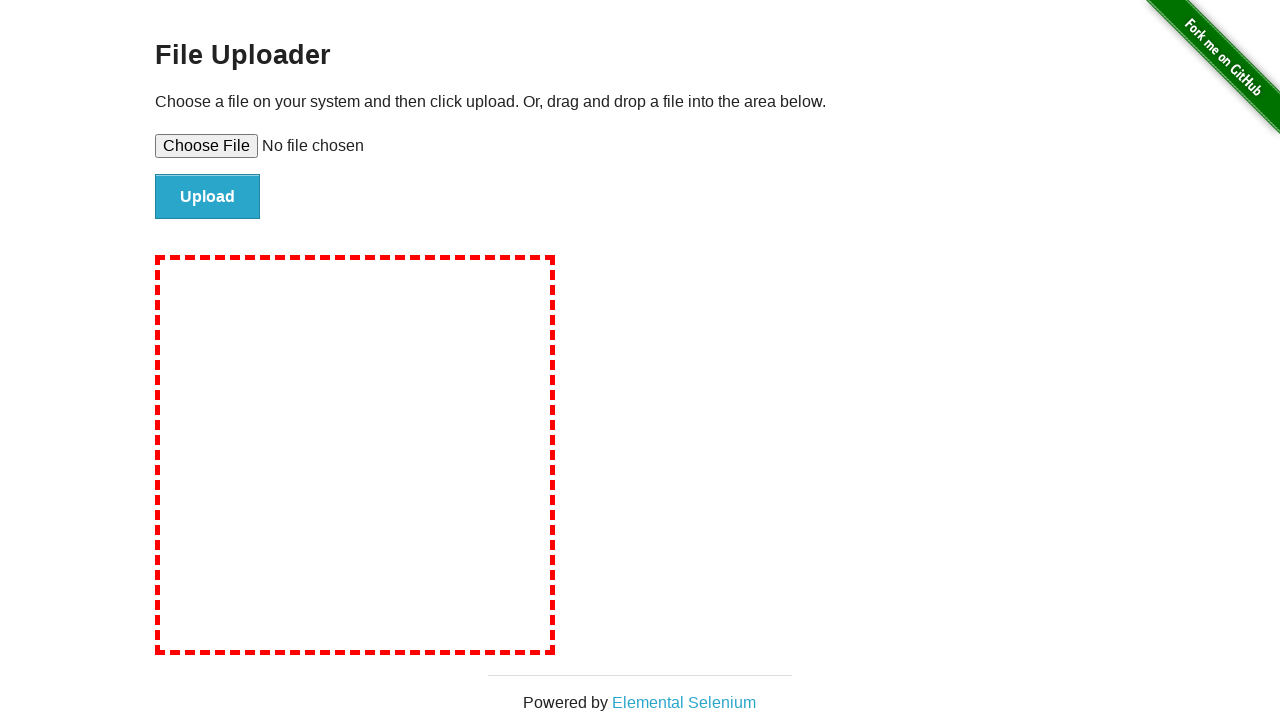

Created temporary test file 'tmpqgi9w3fd.txt' with test content
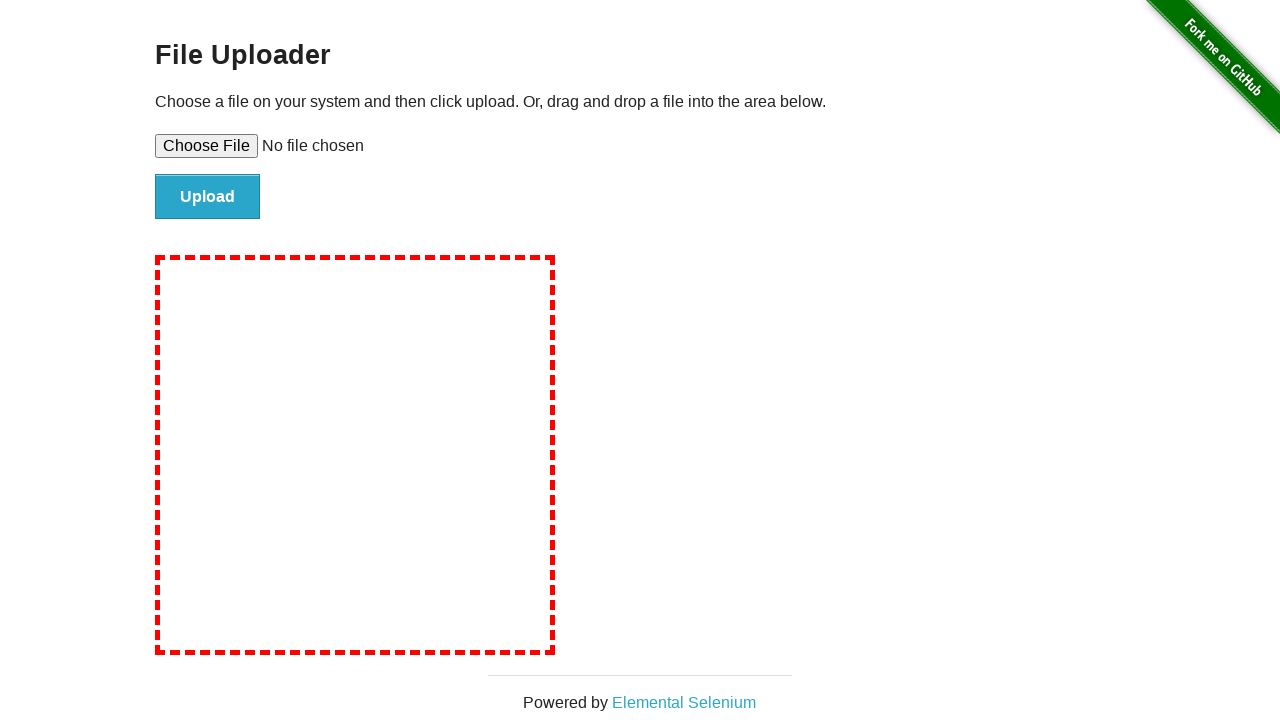

Selected file 'tmpqgi9w3fd.txt' for upload
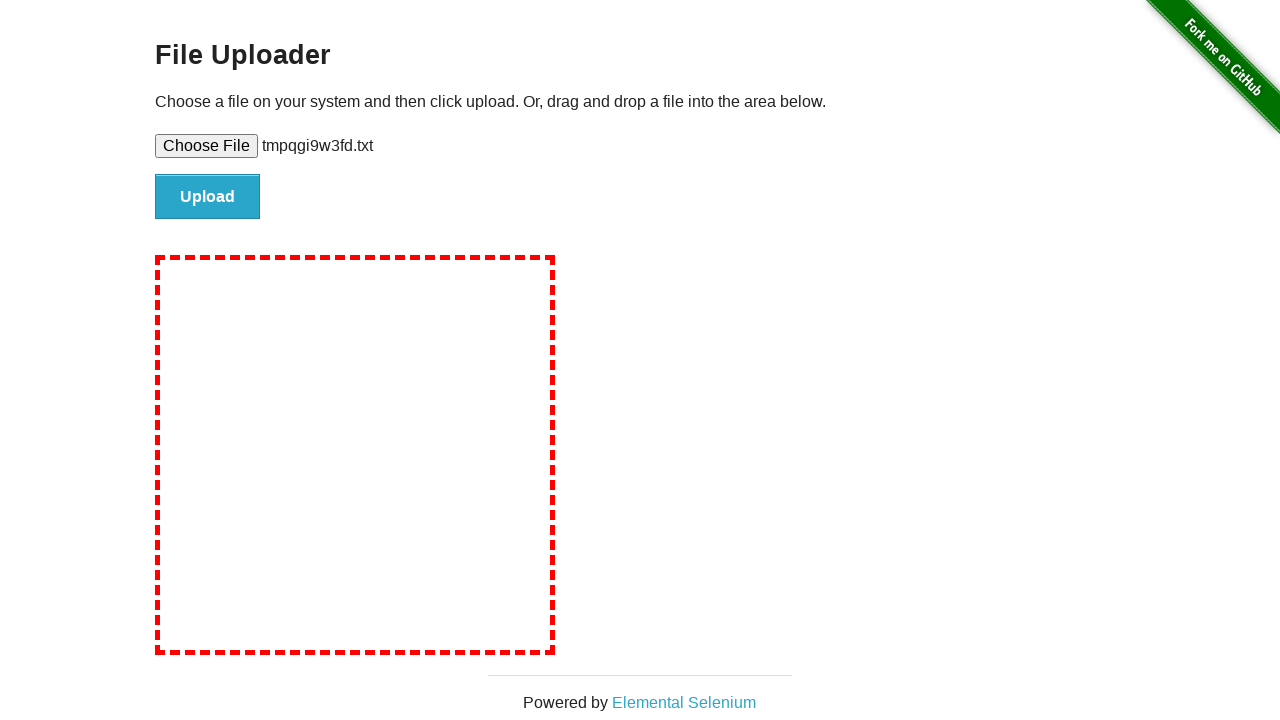

Clicked file submit button to upload at (208, 197) on #file-submit
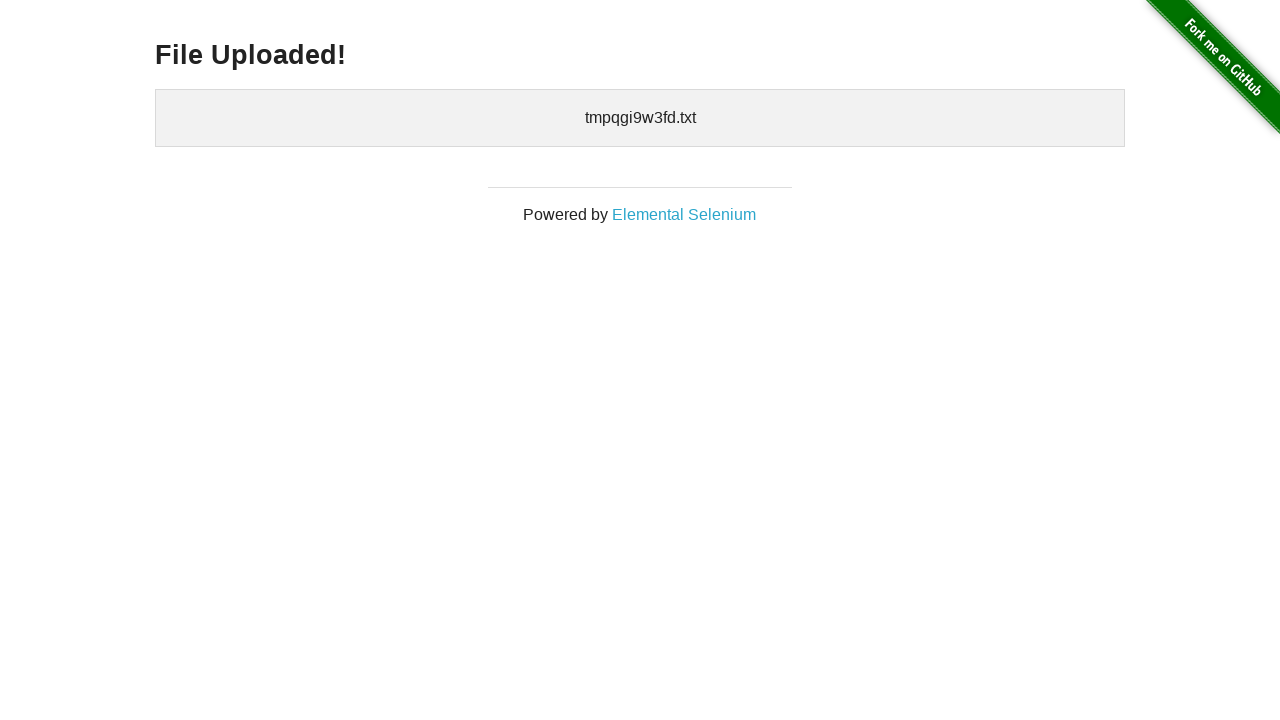

Verified uploaded filename is displayed on confirmation page
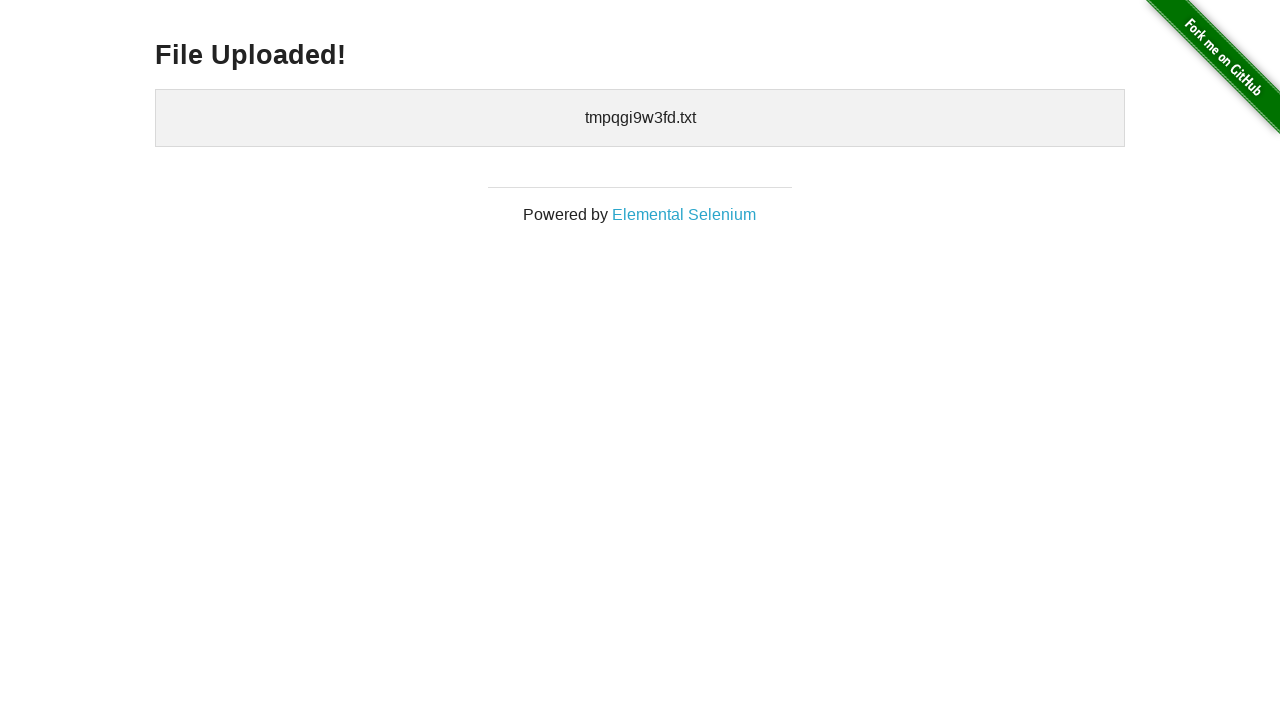

Cleaned up temporary test file
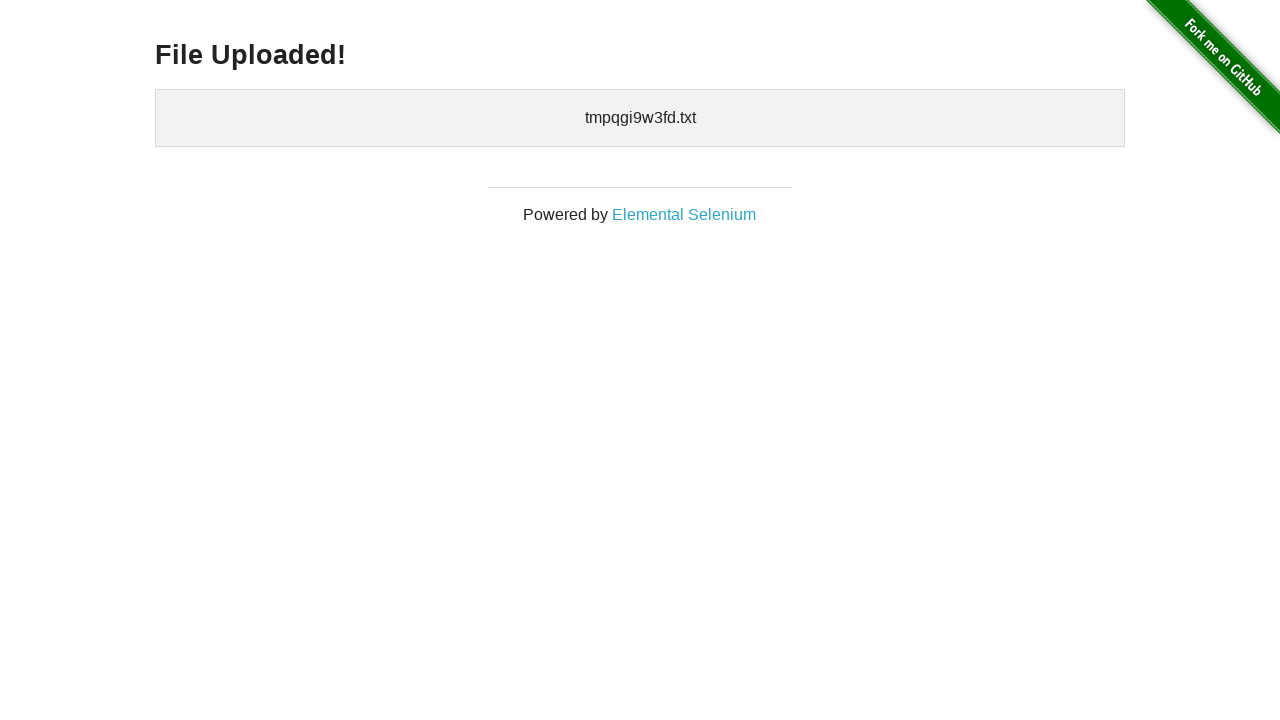

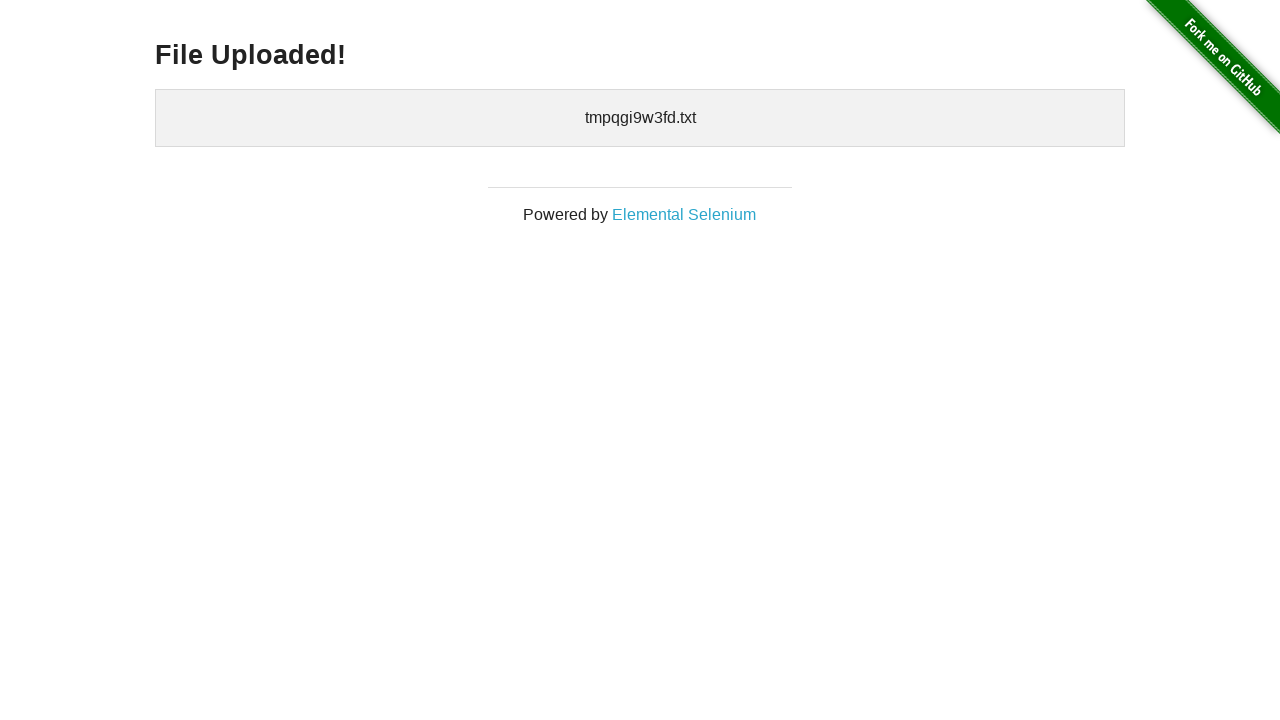